Tests sending keyboard key presses to a specific element by pressing the SPACE key and verifying the result text displays the correct key pressed

Starting URL: http://the-internet.herokuapp.com/key_presses

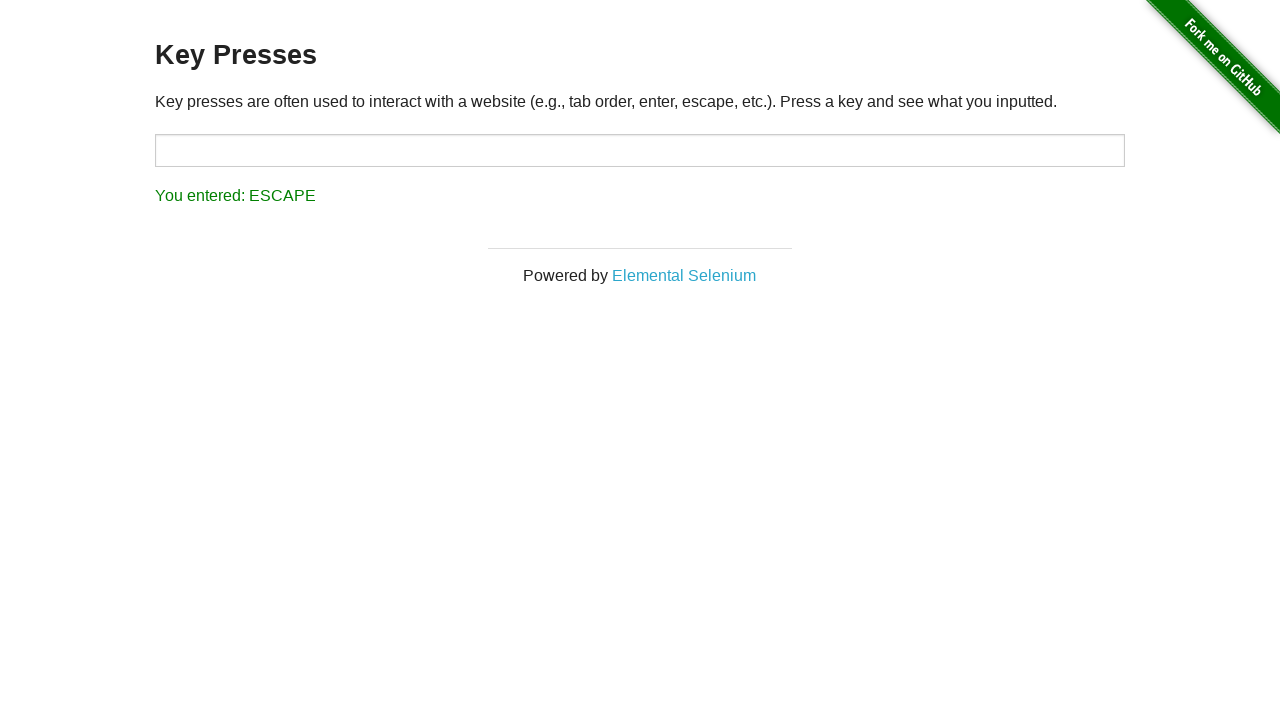

Pressed SPACE key on target element on #target
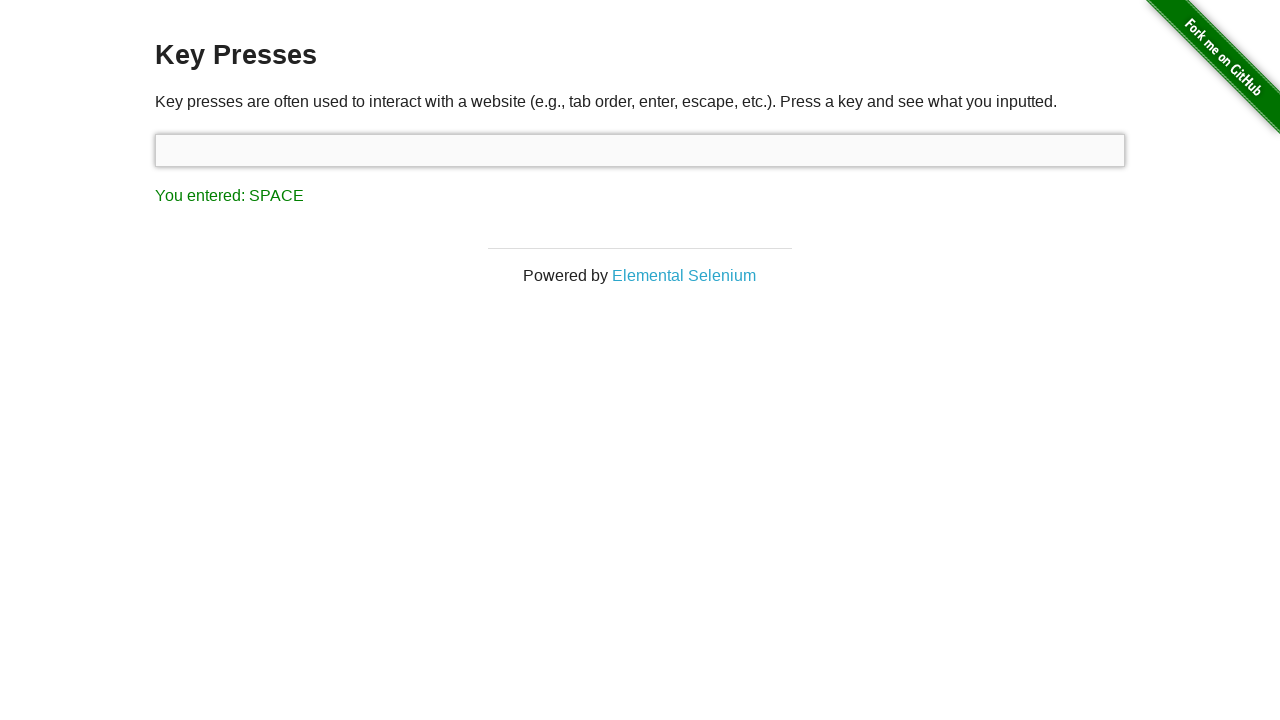

Result element loaded
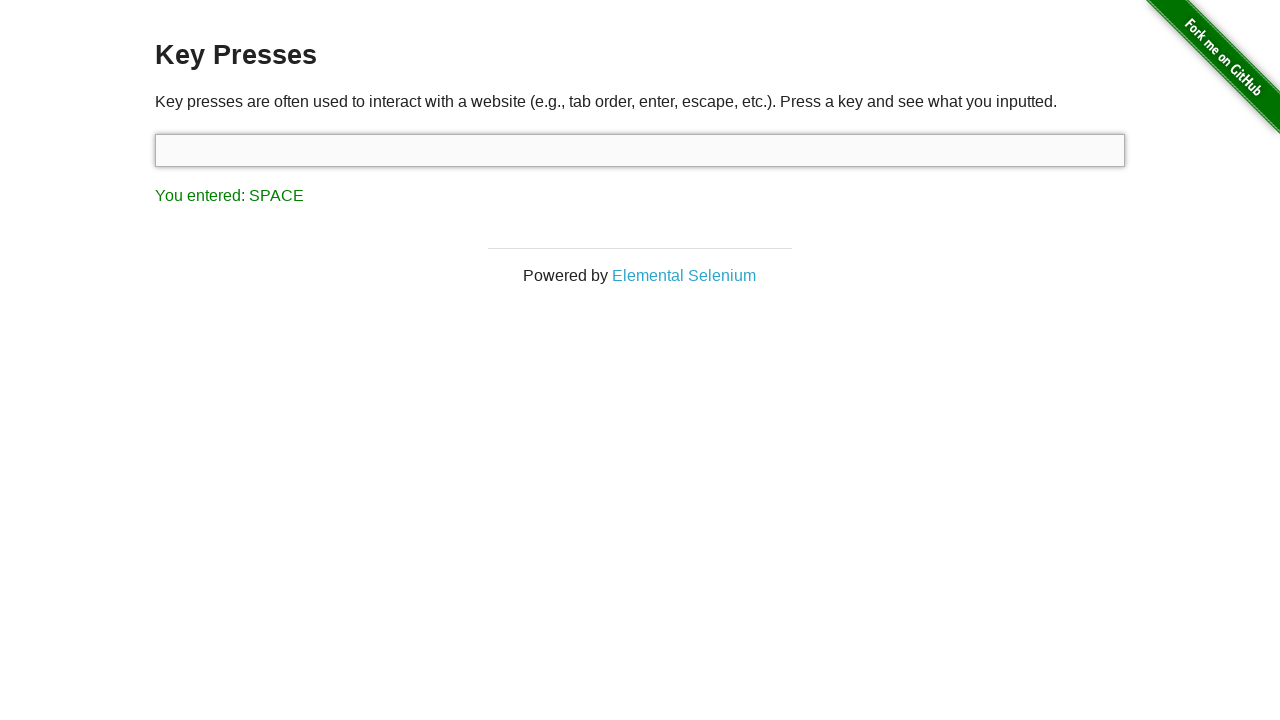

Verified result text displays 'You entered: SPACE'
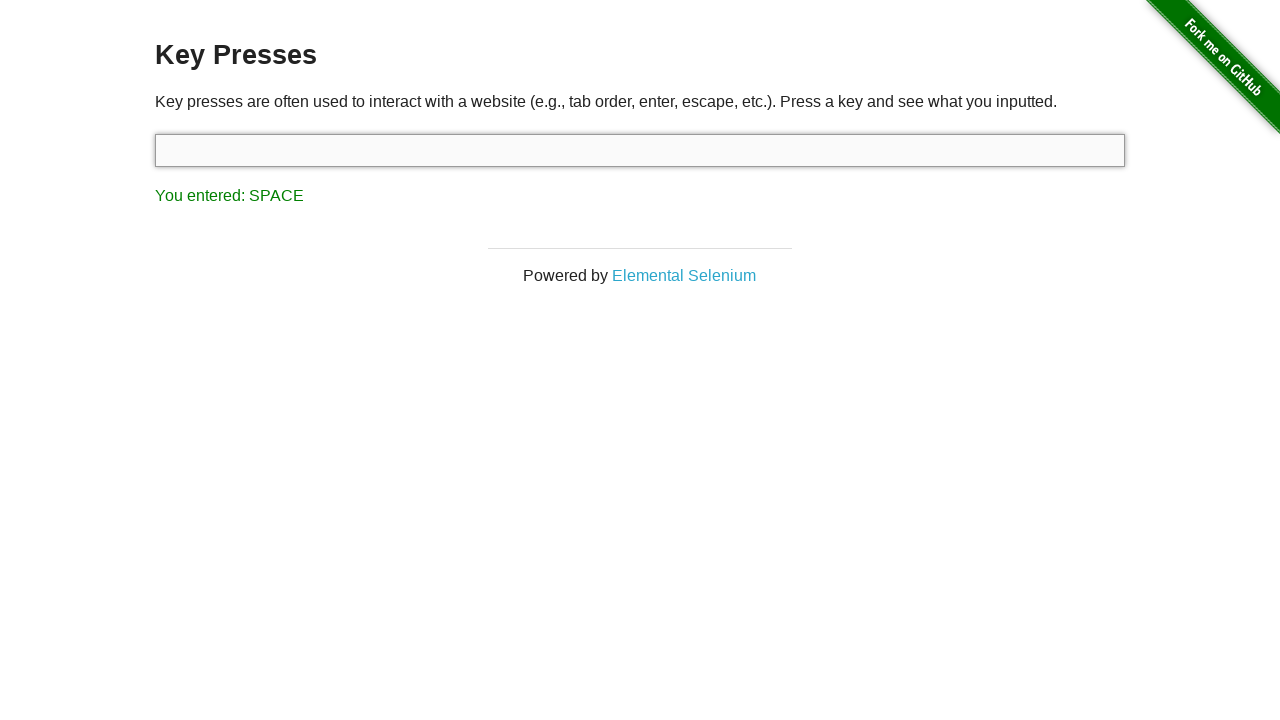

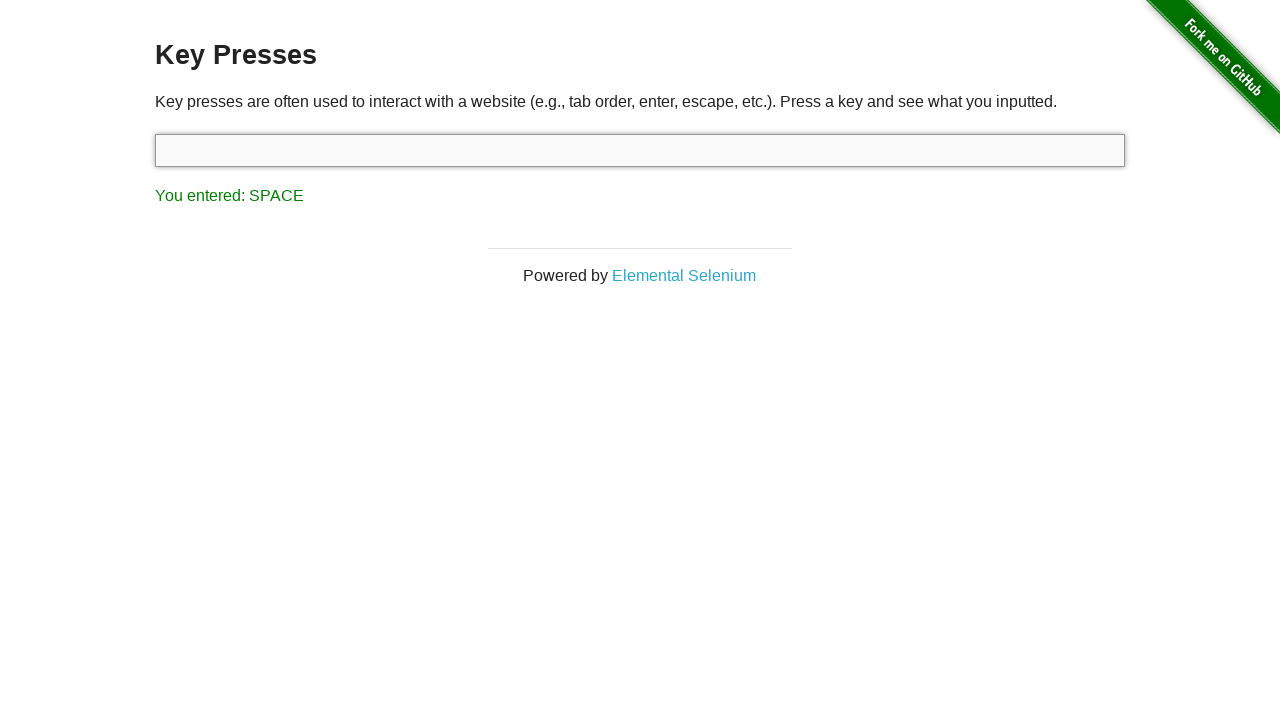